Tests GitHub's advanced search form by filling in search criteria (search term, repository owner, date, and language) and submitting the form to perform a code search.

Starting URL: https://github.com/search/advanced

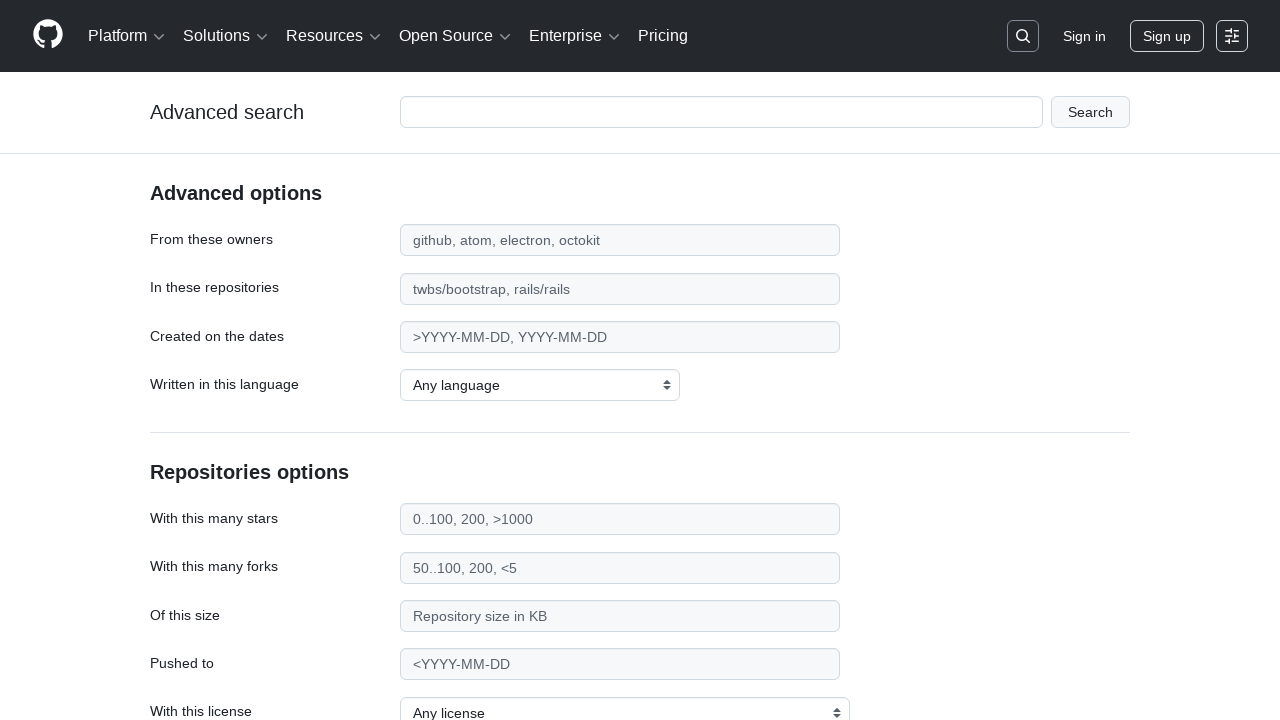

Filled main search input with 'apify-js' on #adv_code_search input.js-advanced-search-input
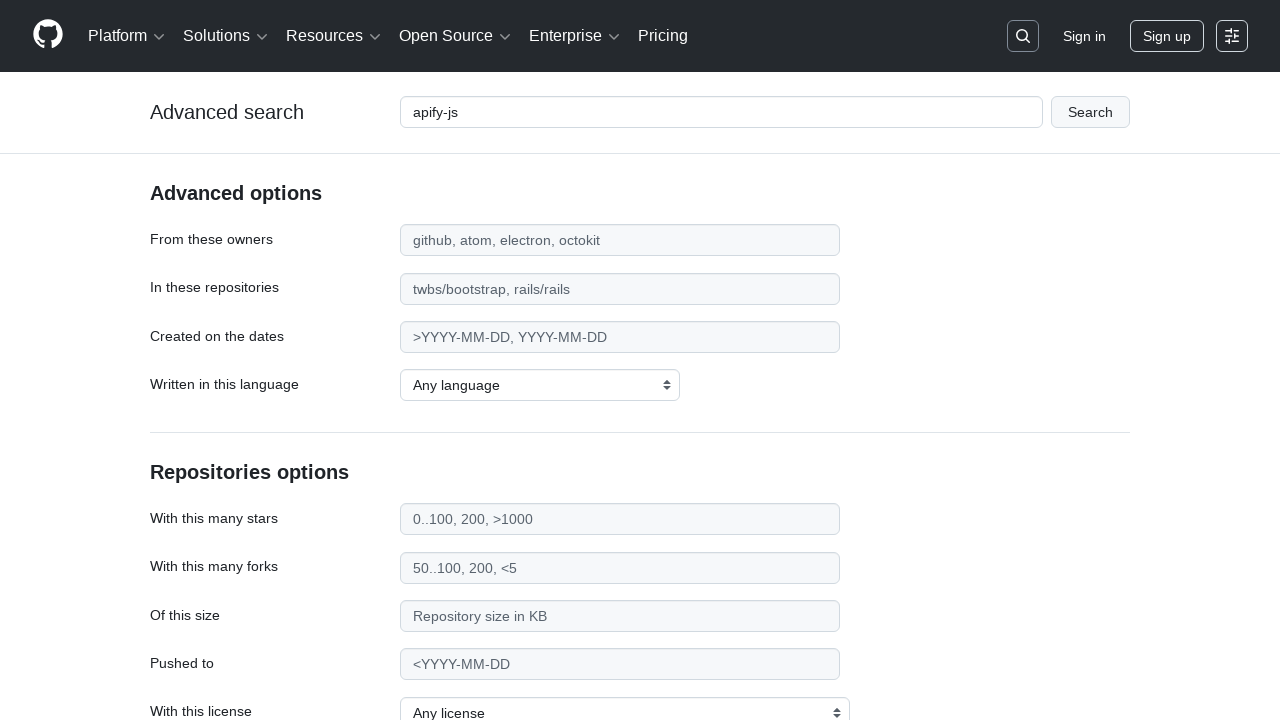

Filled repository owner field with 'apify' on #search_from
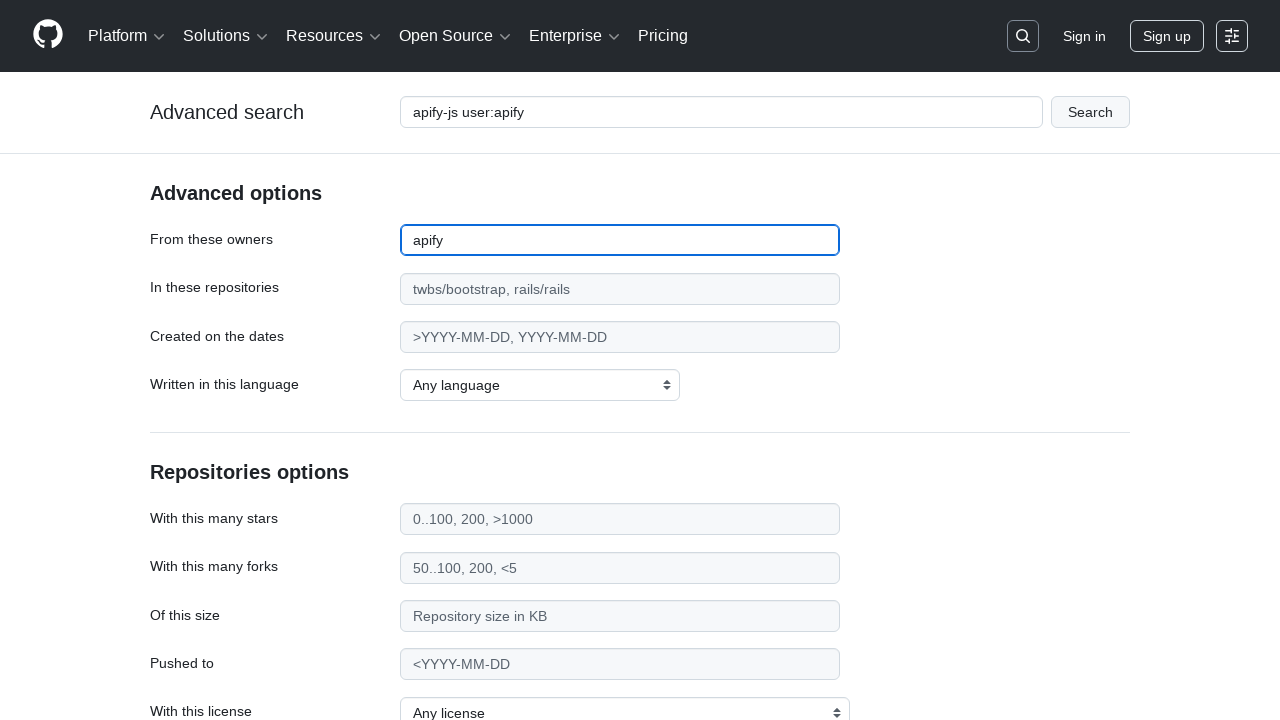

Filled date field with '>2015' on #search_date
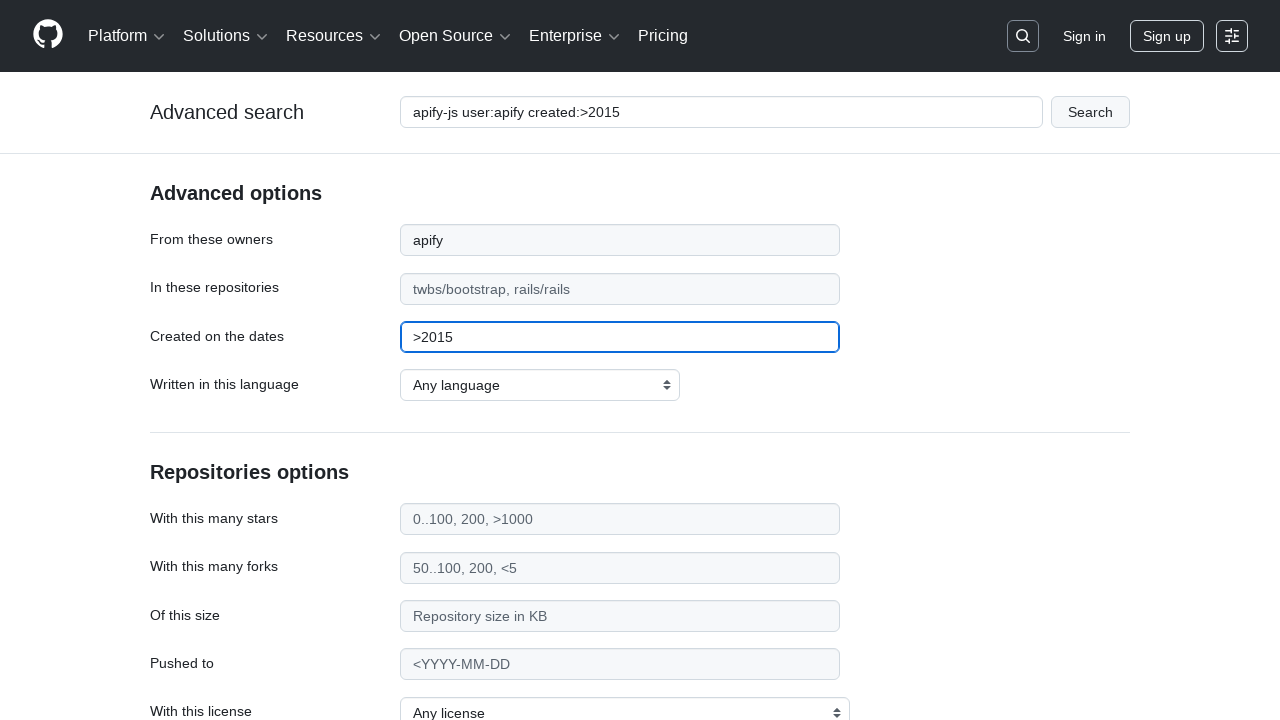

Selected 'JavaScript' as programming language on select#search_language
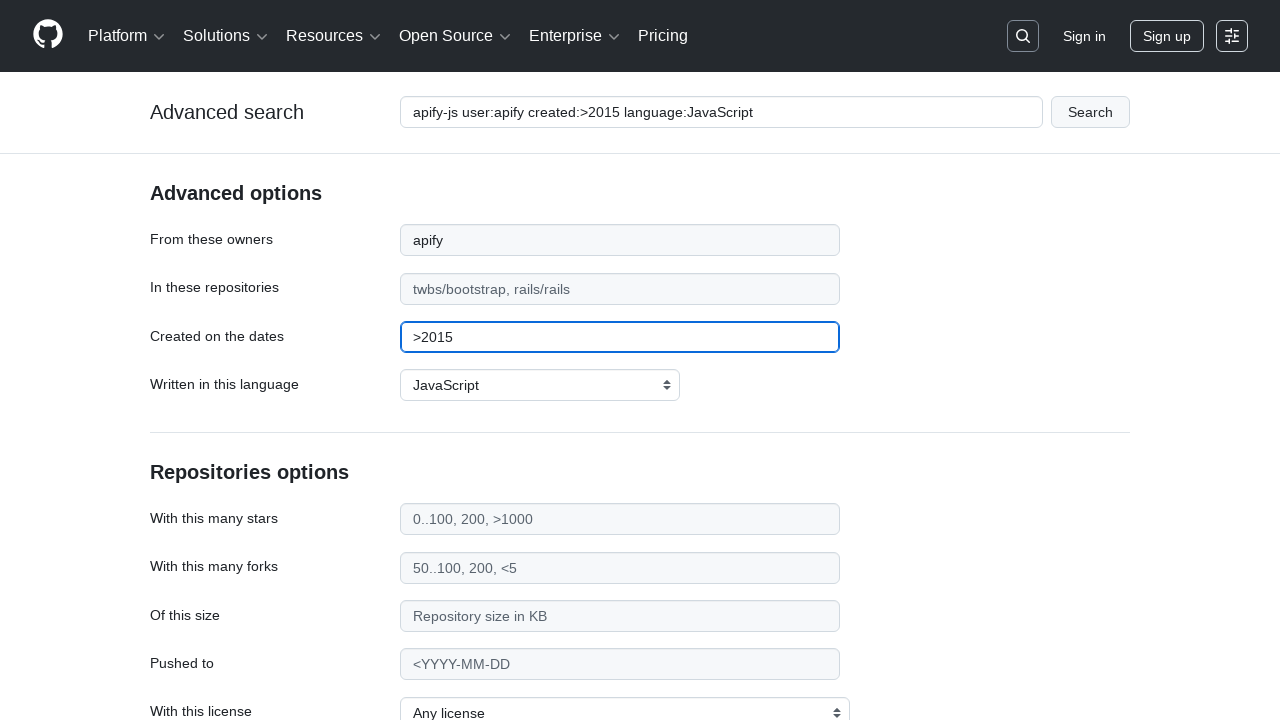

Clicked submit button to perform advanced search at (1090, 112) on #adv_code_search button[type="submit"]
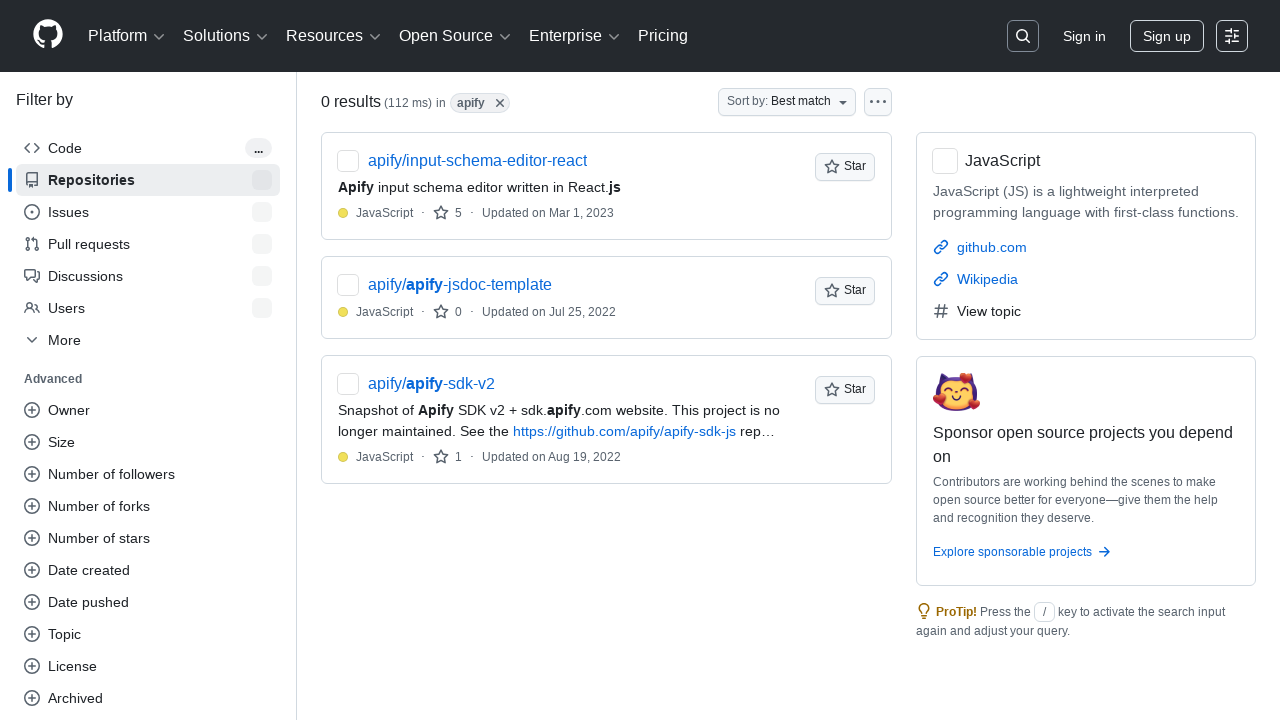

Search results loaded successfully
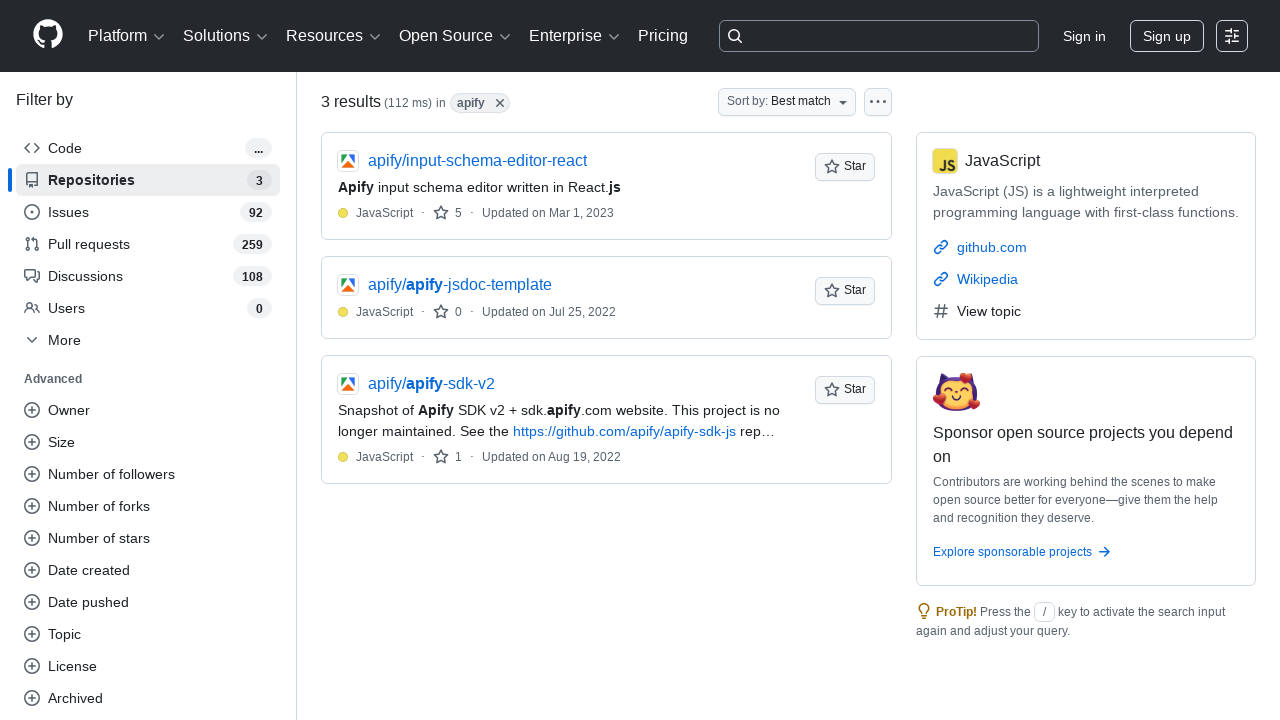

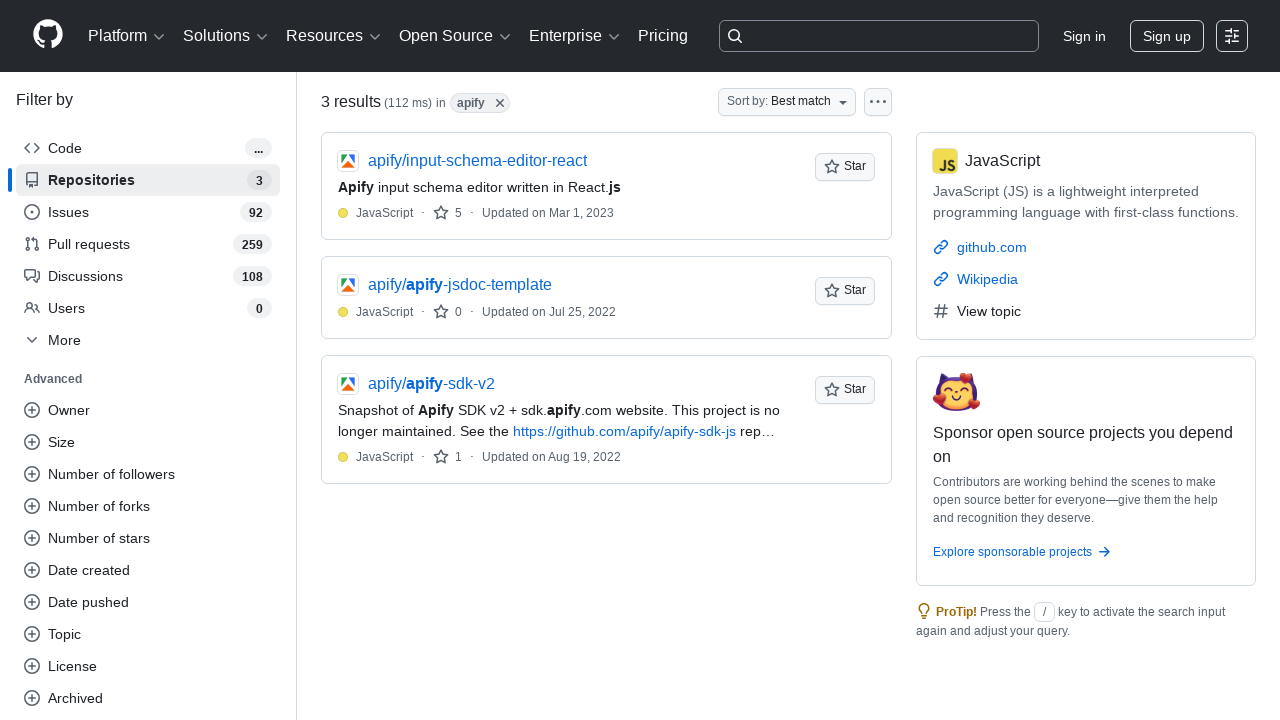